Tests clicking a link that opens a popup window on a blog page, verifying the link interaction works correctly.

Starting URL: http://omayo.blogspot.com/

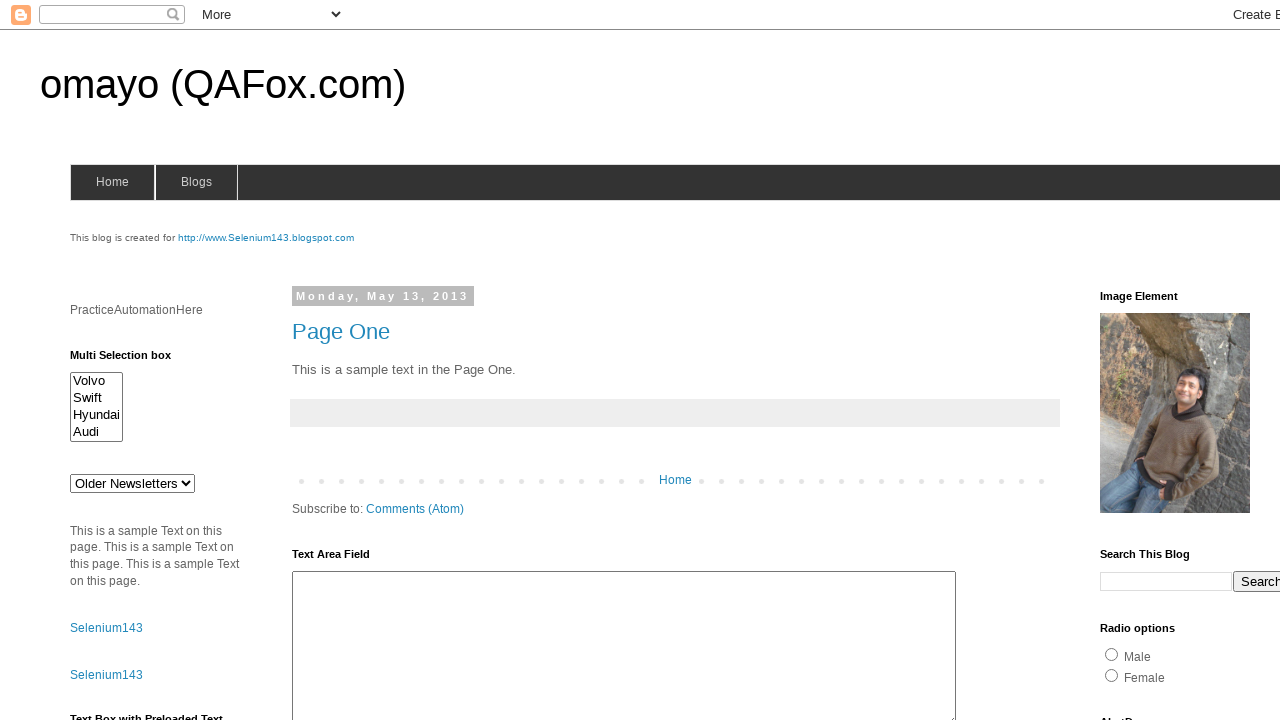

Clicked link to open a popup window at (132, 360) on text=open a popup window
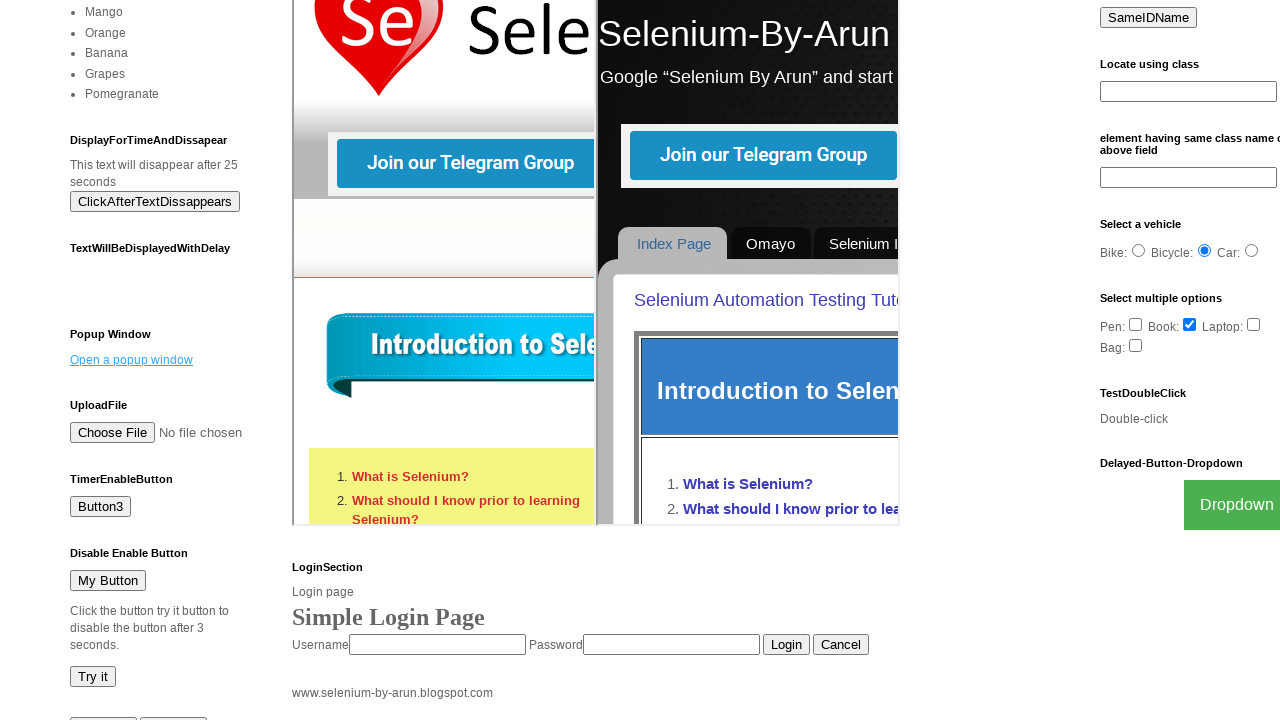

Waited for popup window to appear
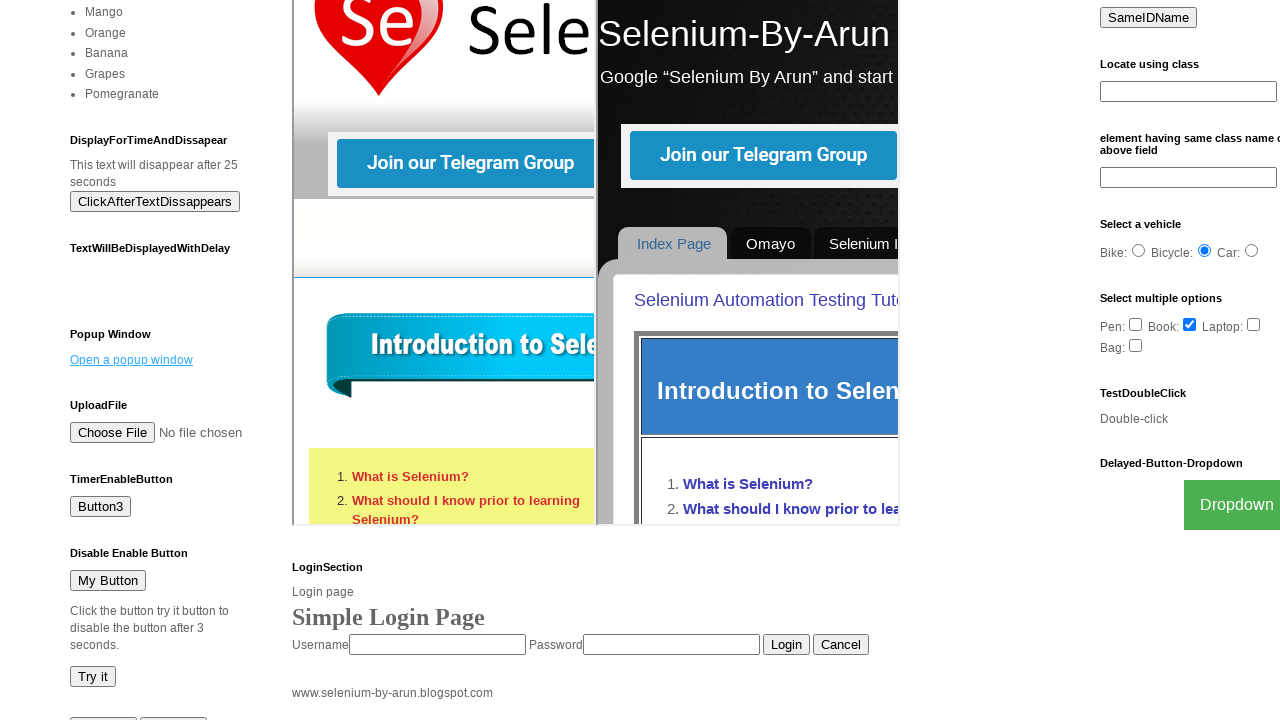

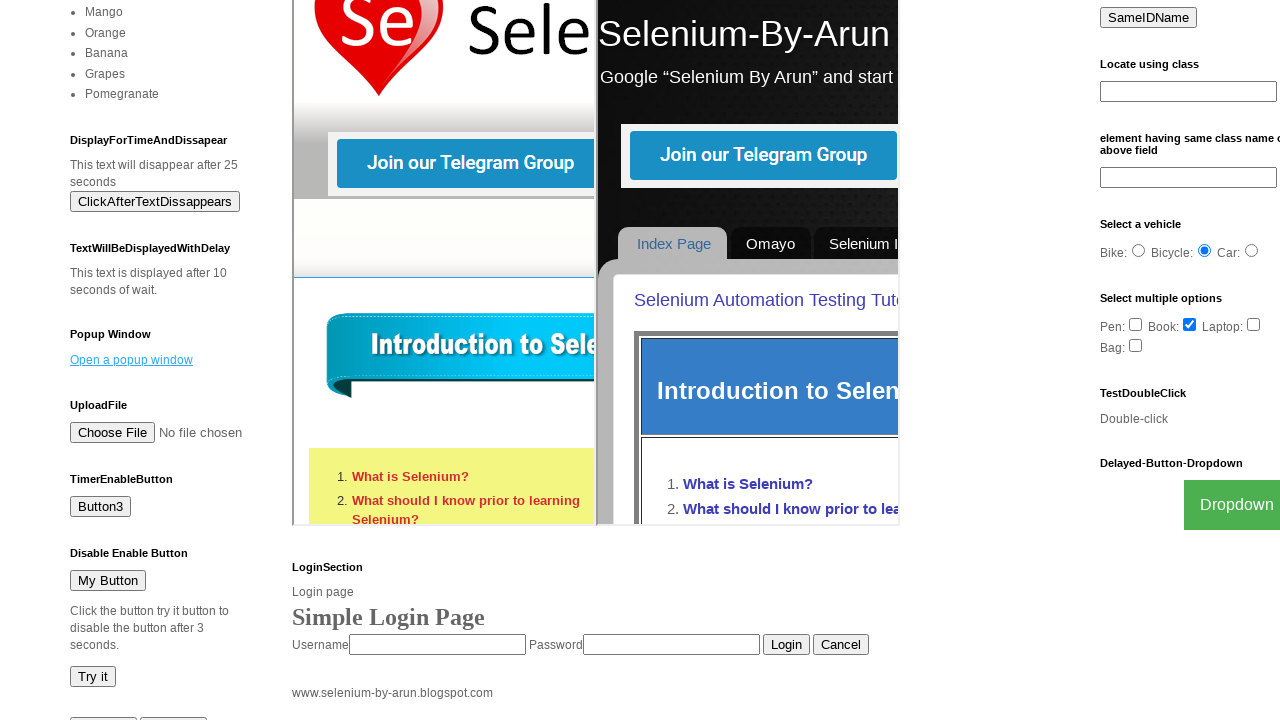